Tests the search functionality on python.org by entering a search query and submitting the form, then verifying the first search result

Starting URL: https://www.python.org

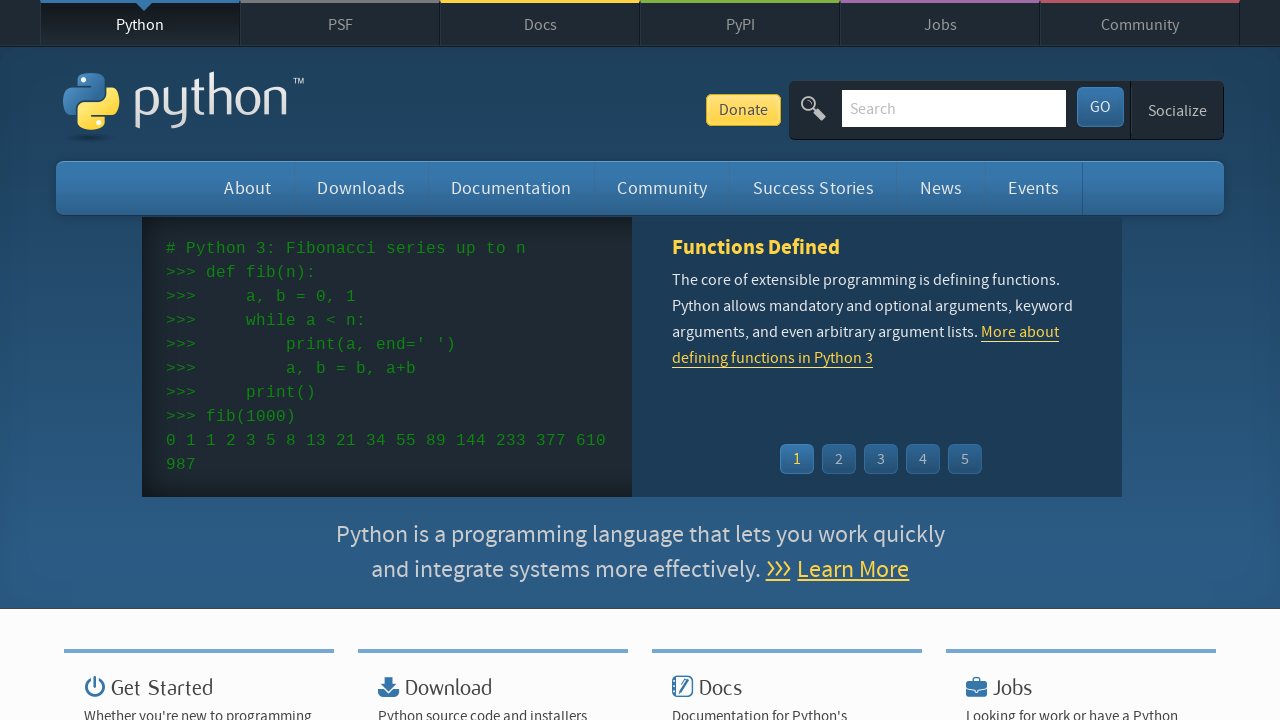

Filled search field with 'python3' on #id-search-field
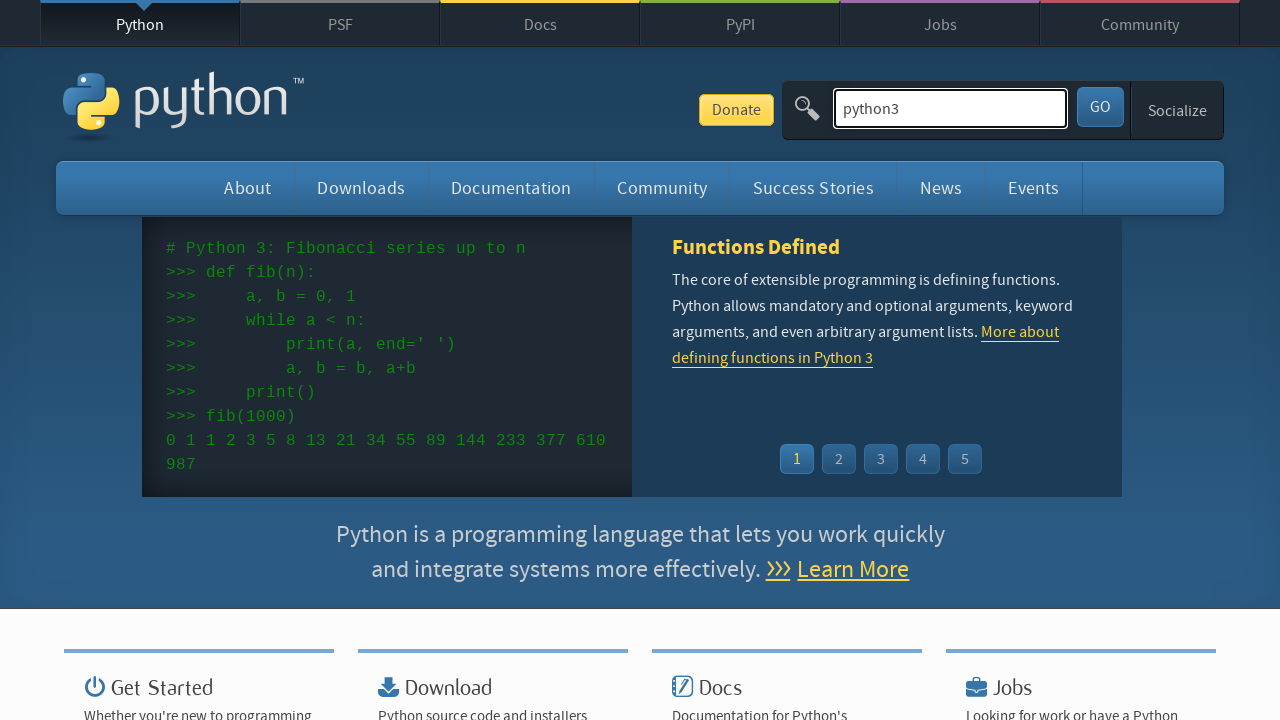

Clicked submit button to search at (1100, 107) on #submit
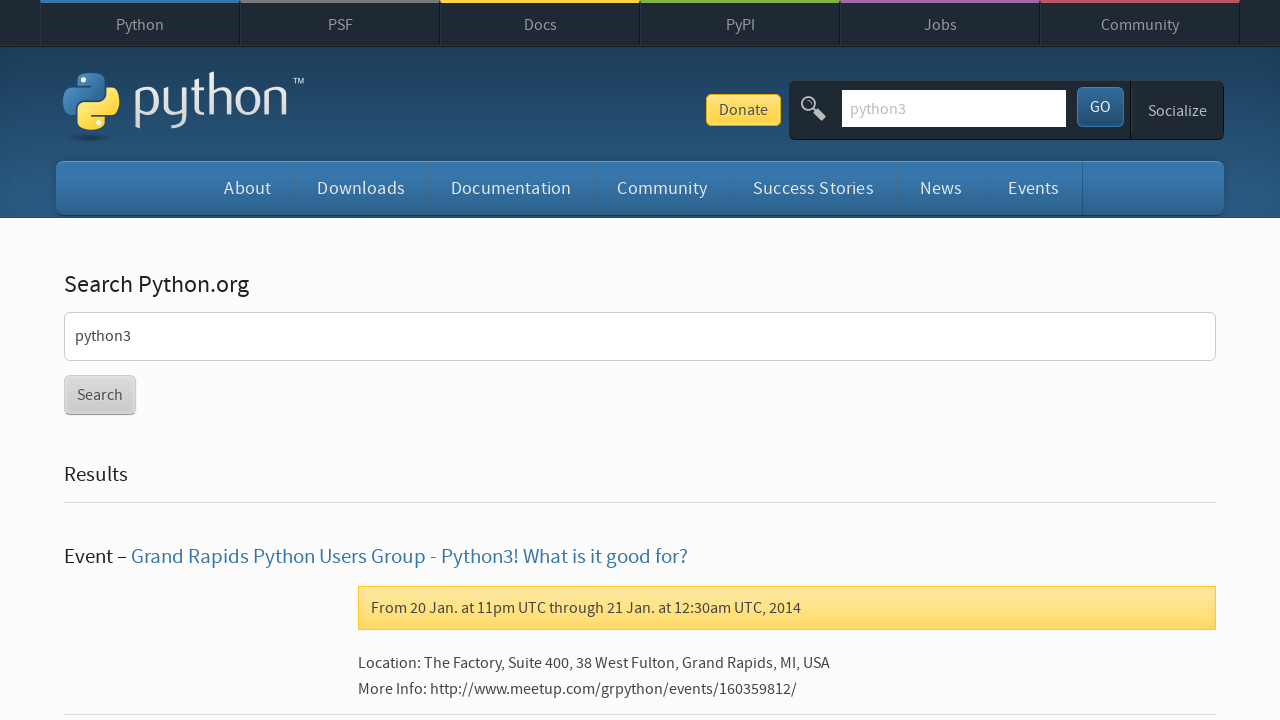

Search results loaded successfully
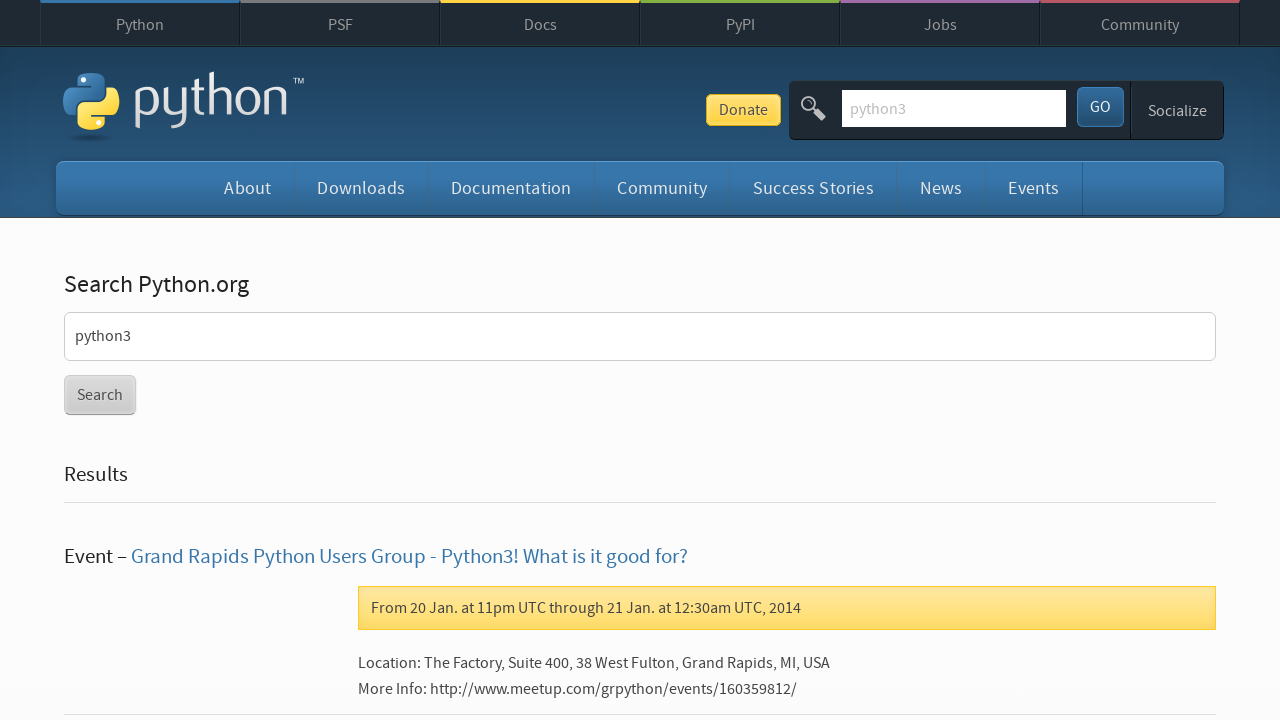

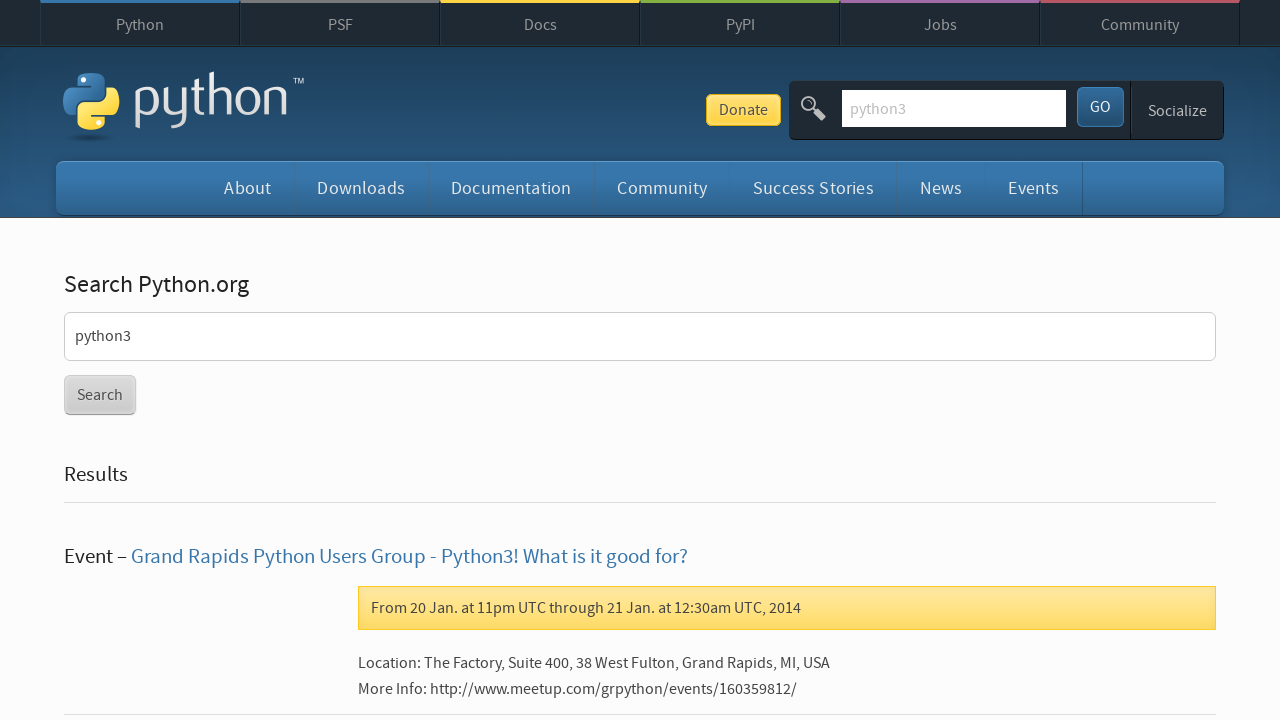